Tests a math challenge form by reading an input value, calculating a mathematical formula (log of absolute value of 12*sin(x)), filling in the answer, checking required checkboxes, and submitting the form.

Starting URL: http://suninjuly.github.io/math.html

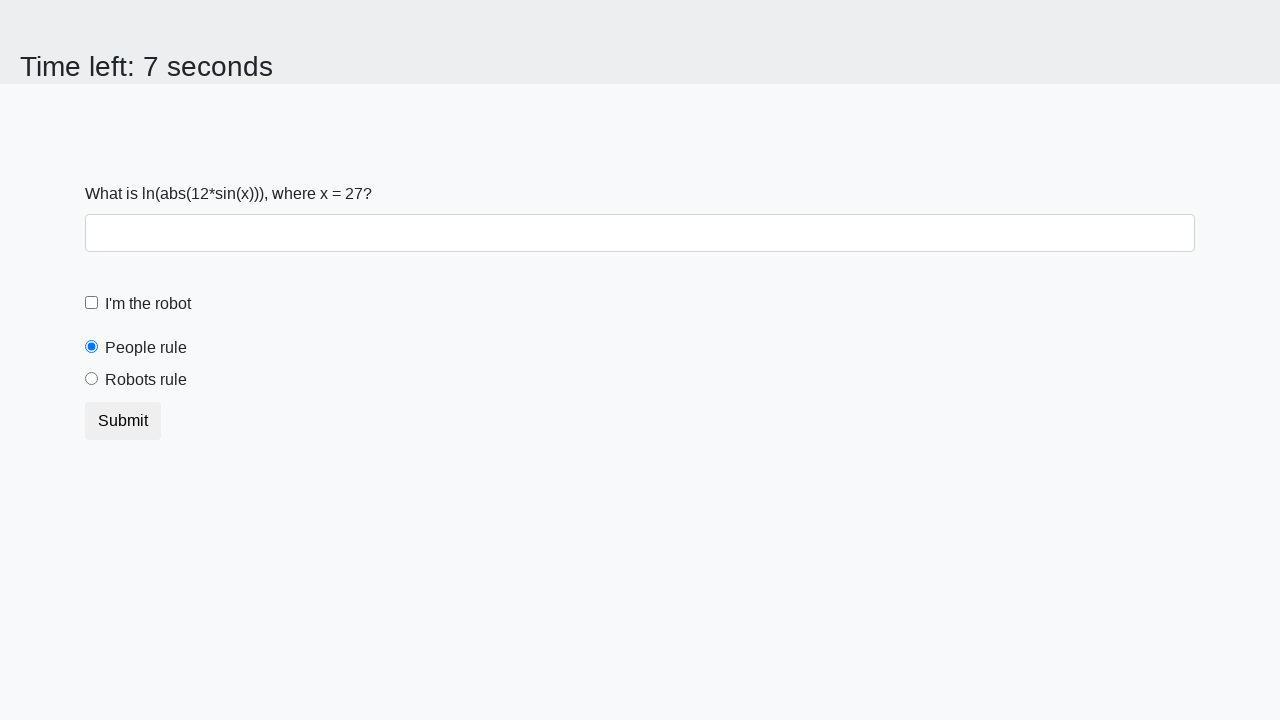

Retrieved input value from #input_value element
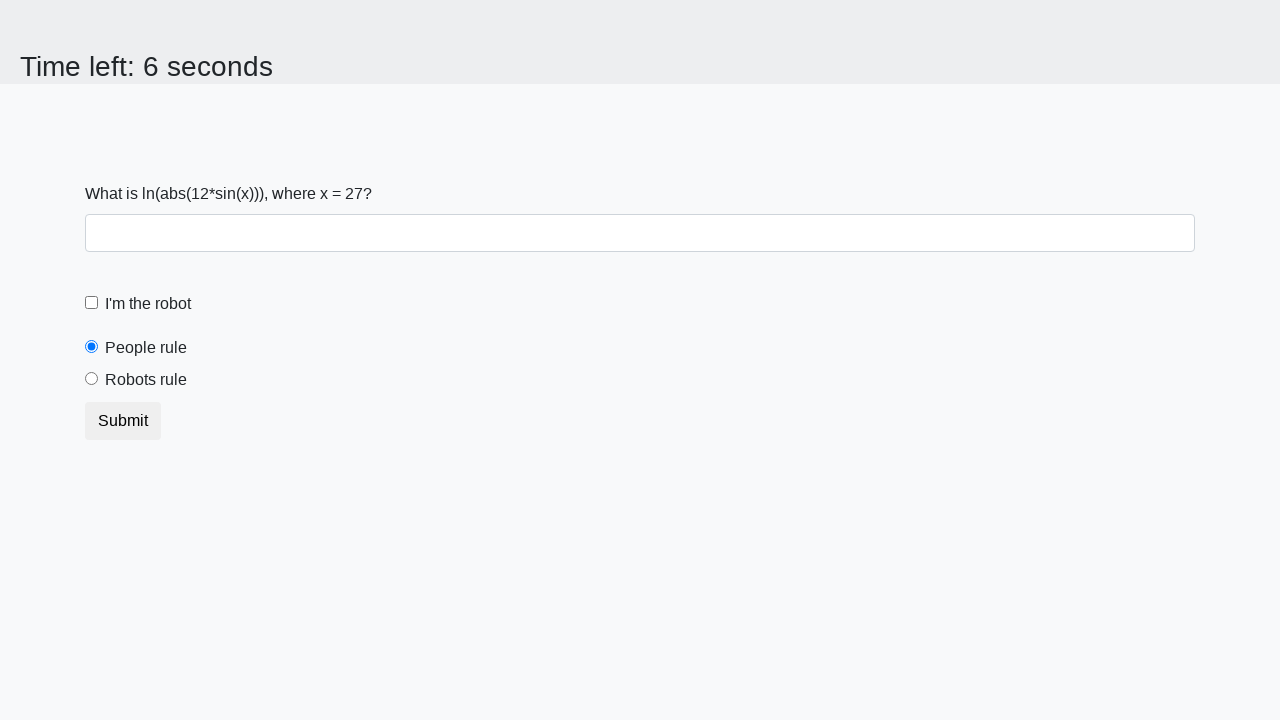

Parsed input value as integer
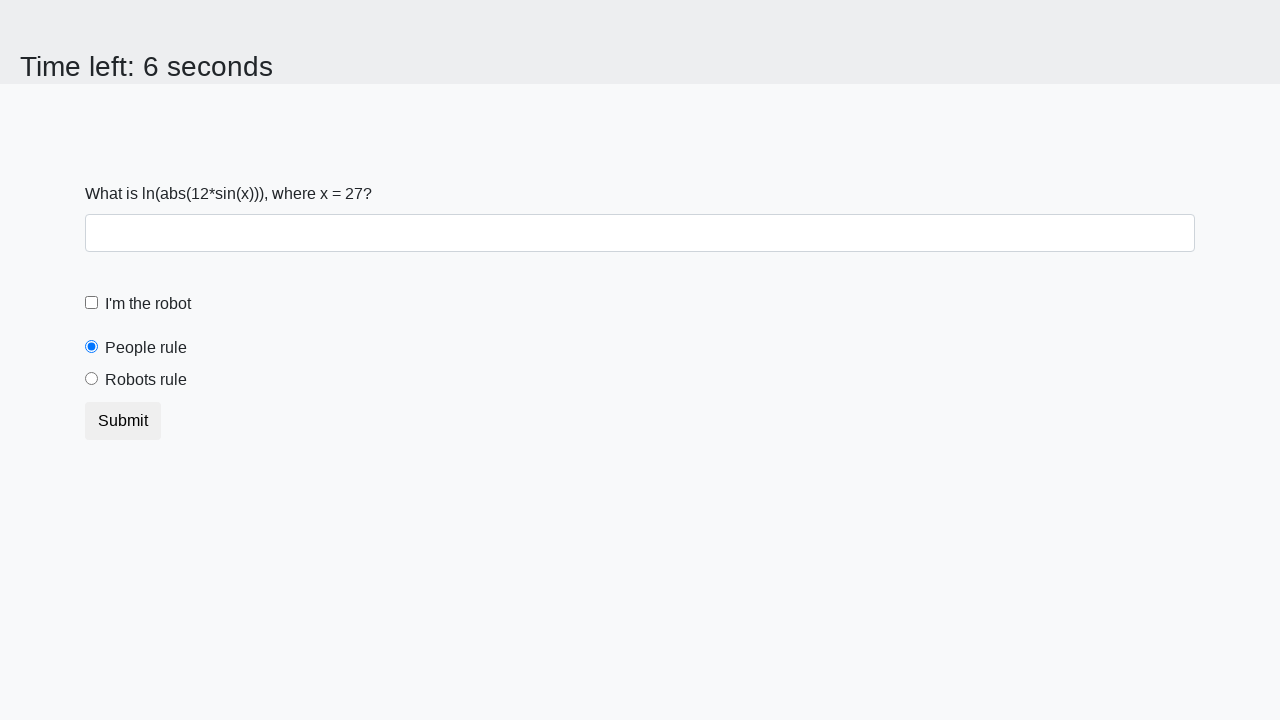

Calculated math formula: log(abs(12*sin(27))) = 2.440302437111038
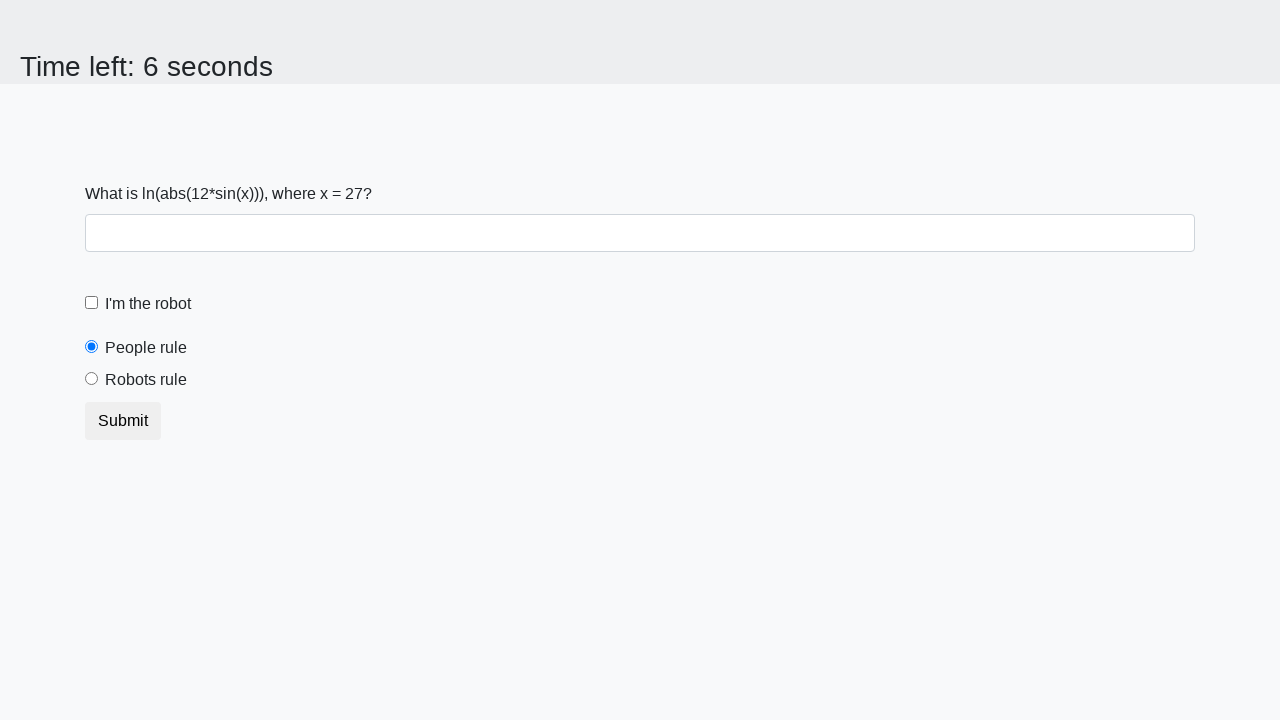

Filled answer field with calculated value: 2.440302437111038 on #answer
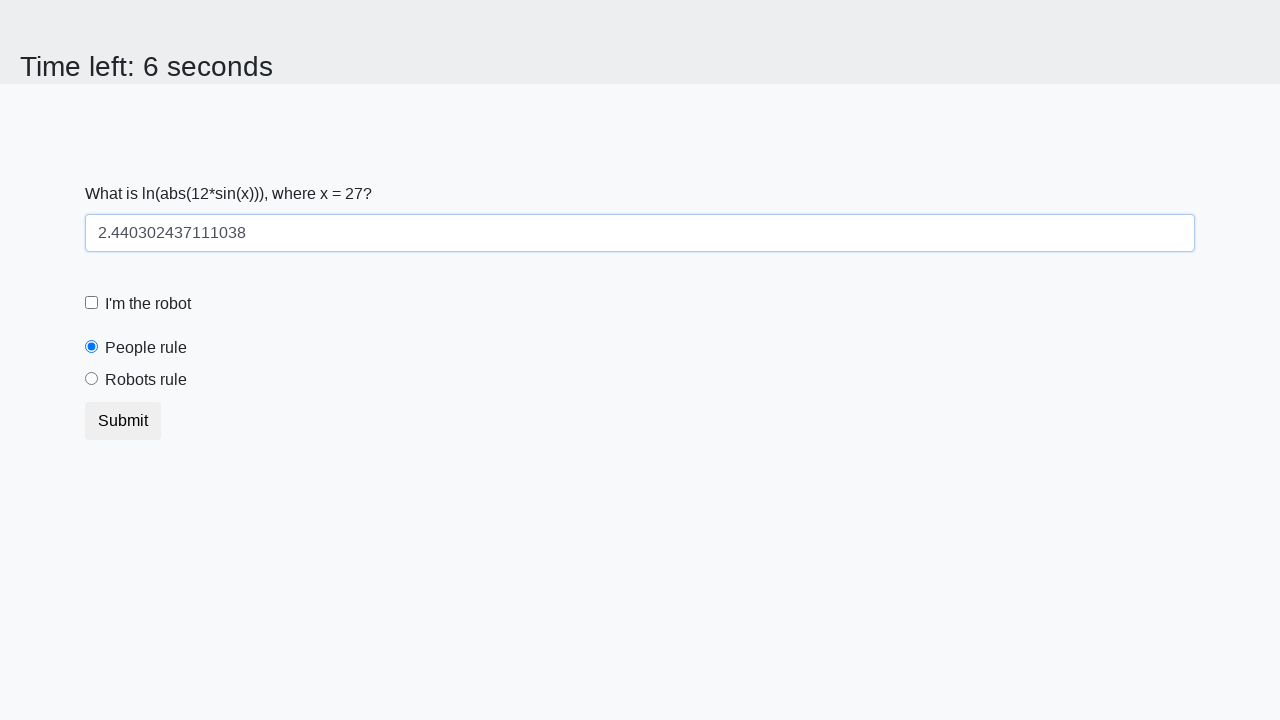

Clicked the robot checkbox (#robotCheckbox) at (92, 303) on #robotCheckbox
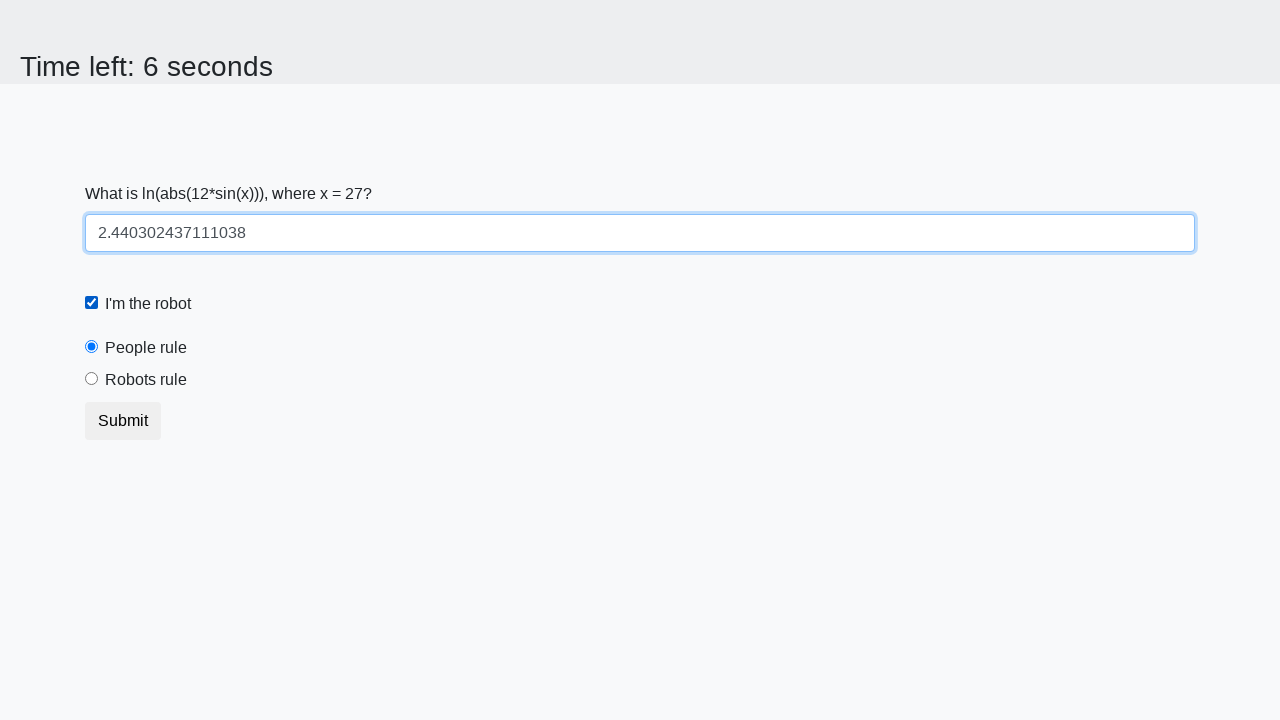

Clicked the robots rule checkbox (#robotsRule) at (92, 379) on #robotsRule
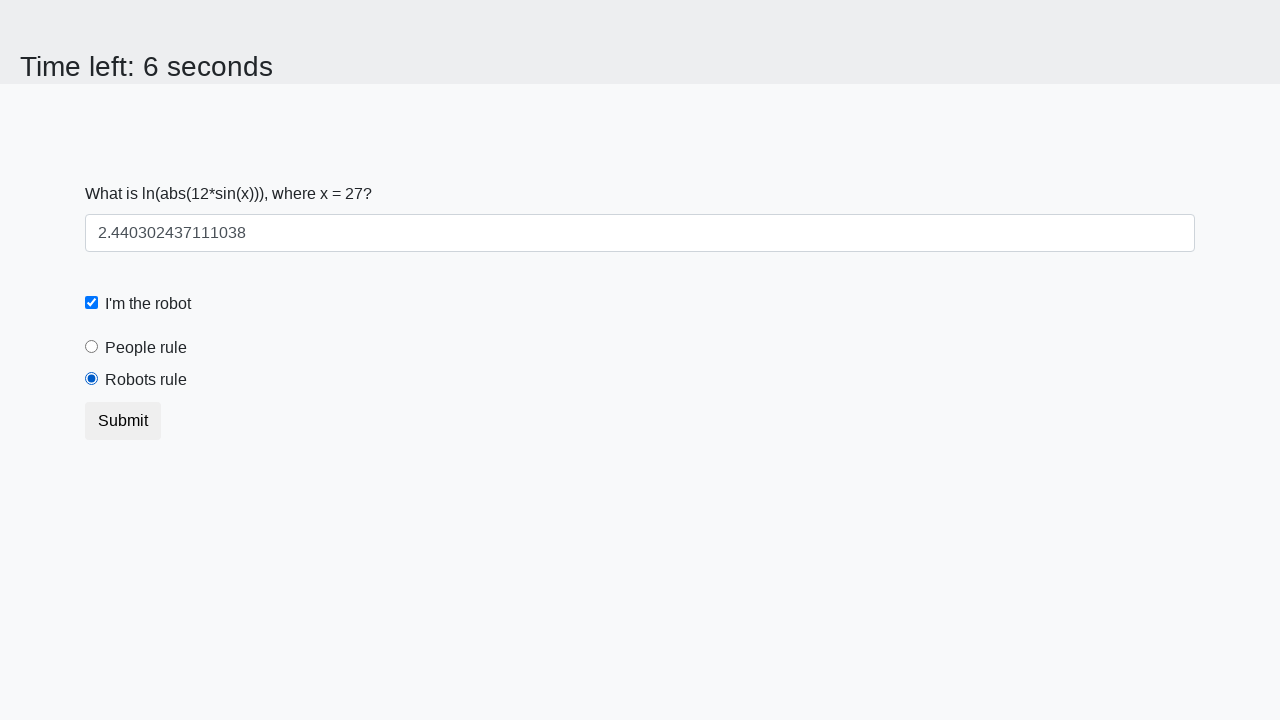

Clicked submit button to submit the math challenge form at (123, 421) on button.btn
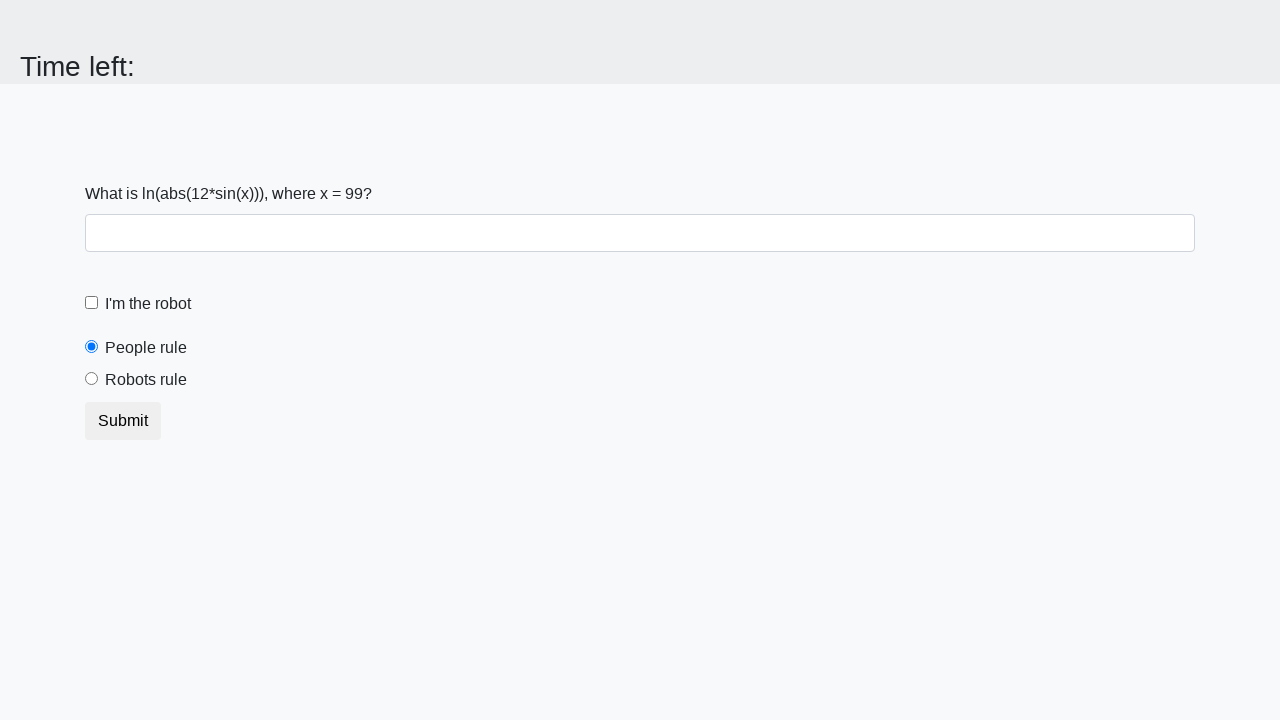

Waited 1000ms for page response after form submission
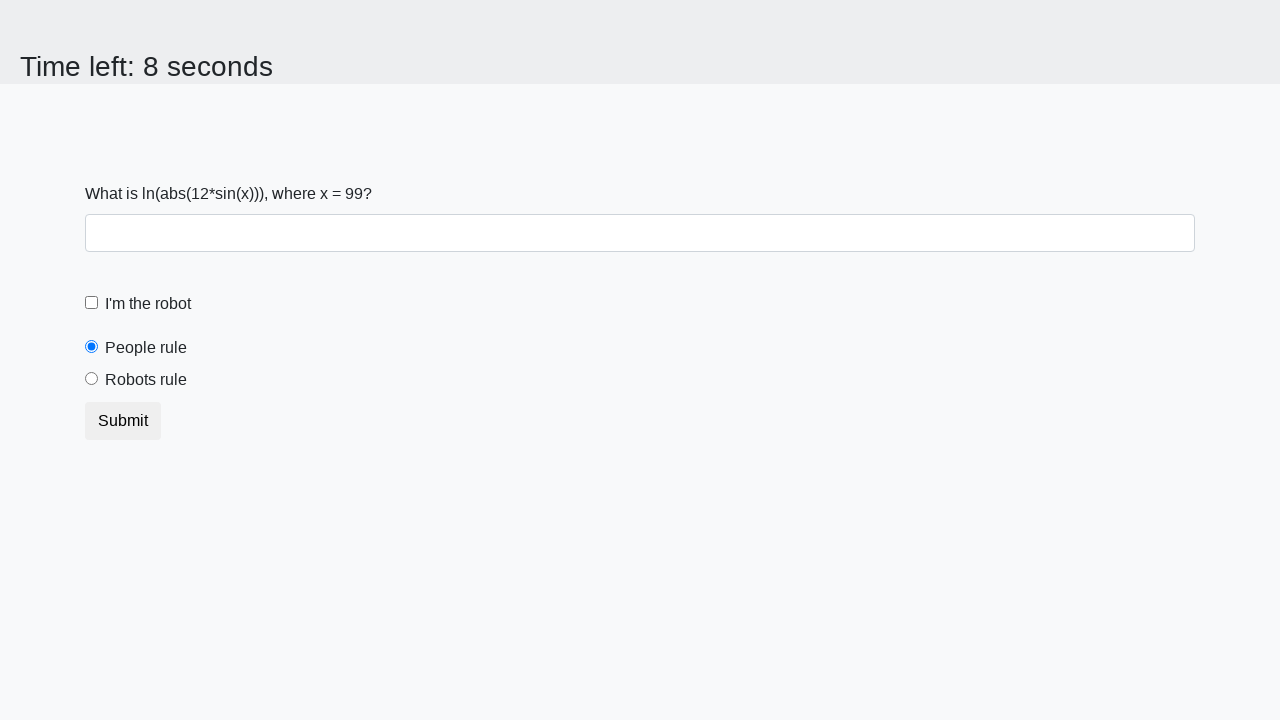

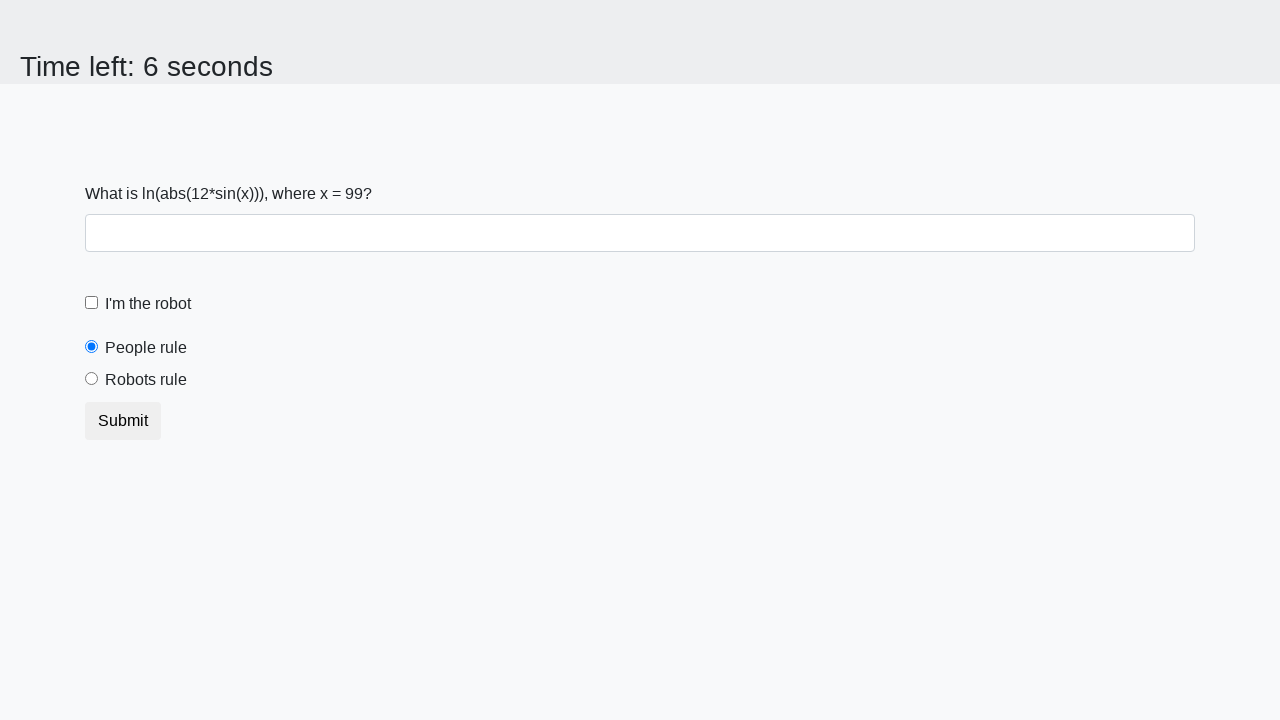